Launches the Sugar Cosmetics India website and verifies the page loads successfully by waiting for the page to be ready.

Starting URL: https://in.sugarcosmetics.com/

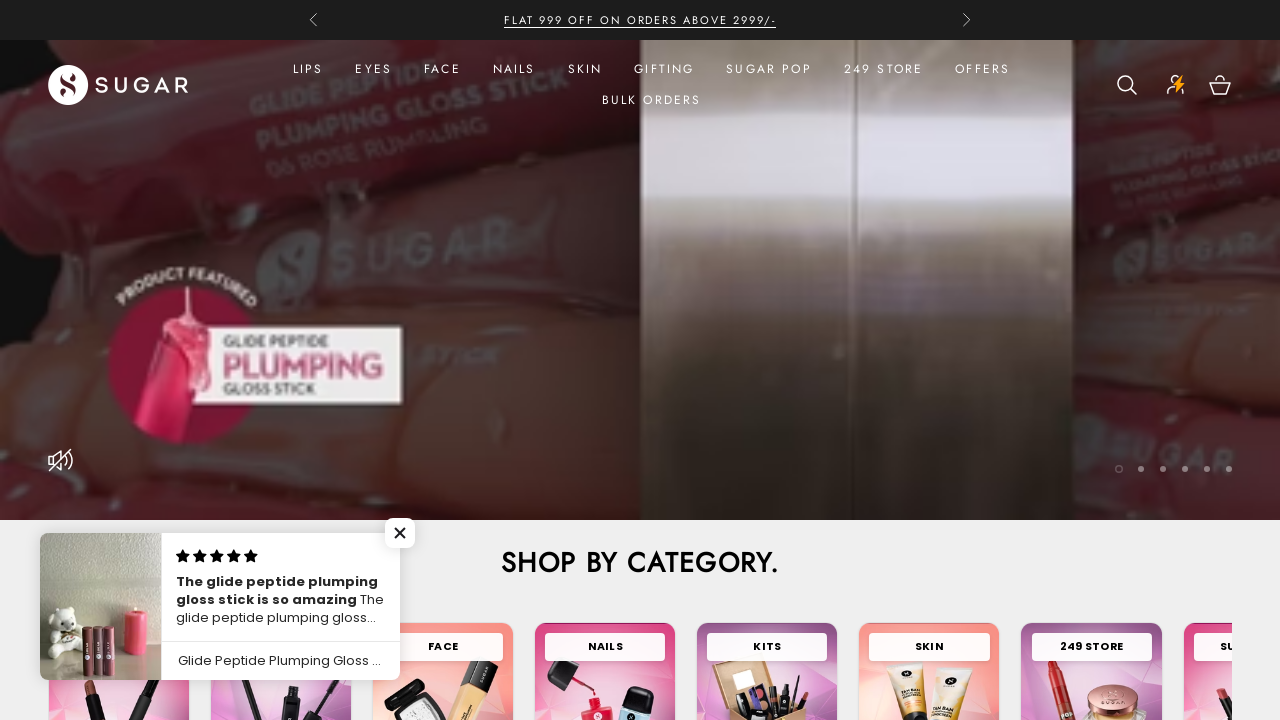

Waited for page DOM to be fully loaded
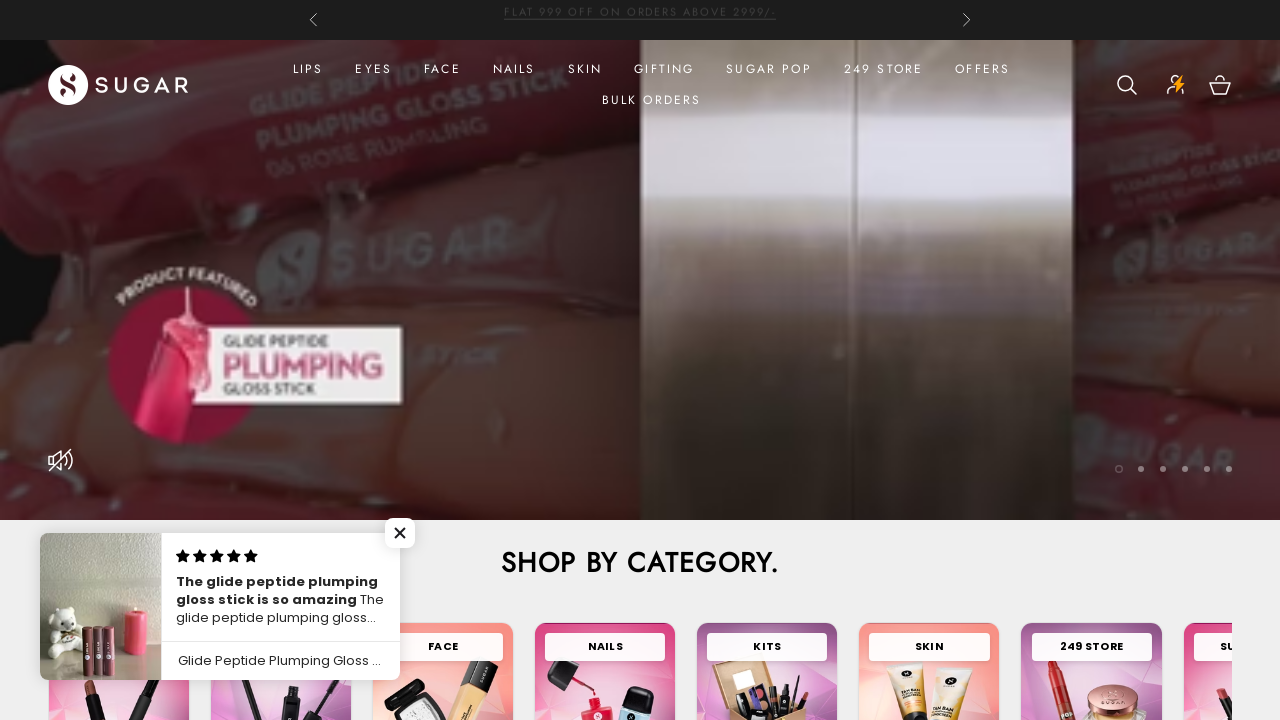

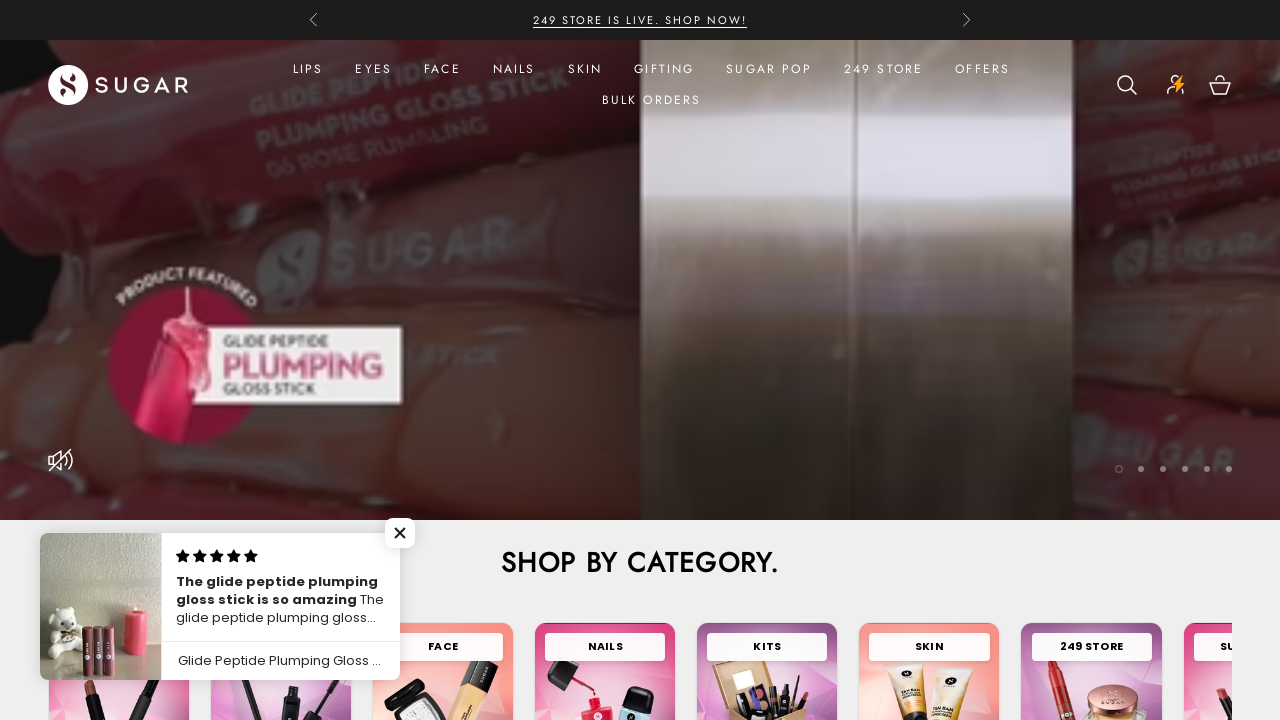